Tests decimal subtraction with negative second operand

Starting URL: https://gerabarud.github.io/is3-calculadora/

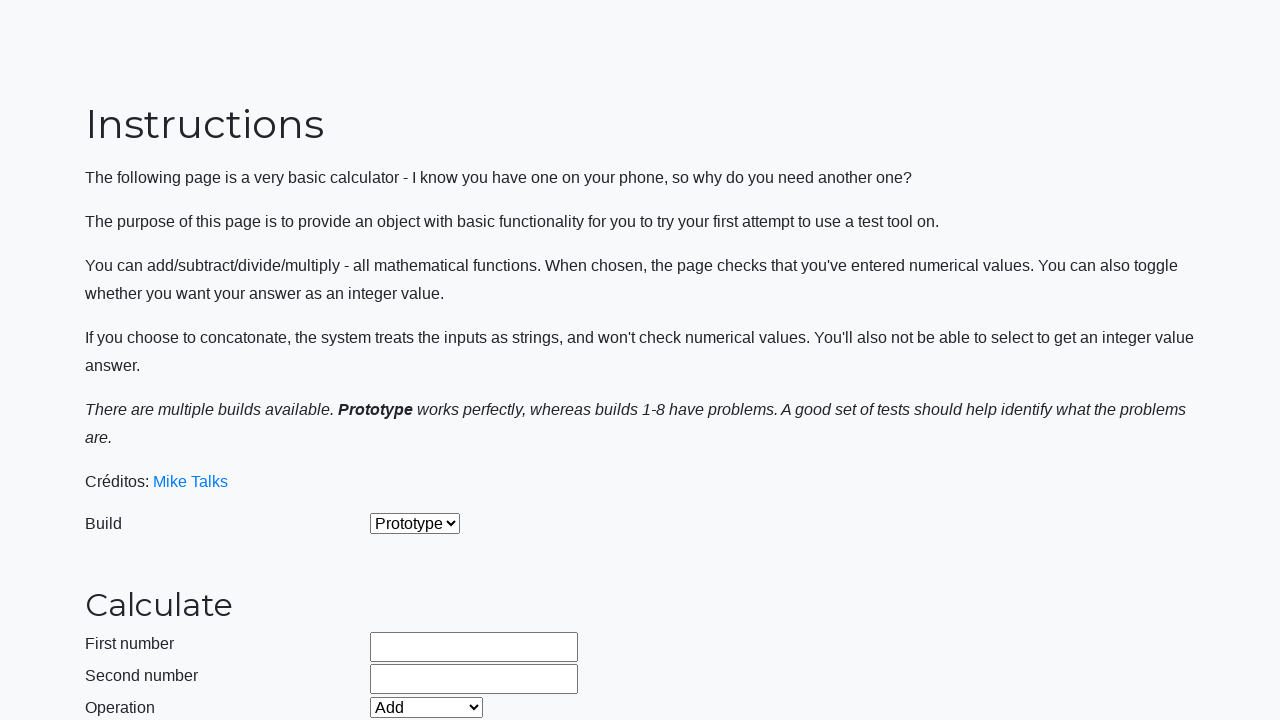

Selected 'Subtract' operation from dropdown on #selectOperationDropdown
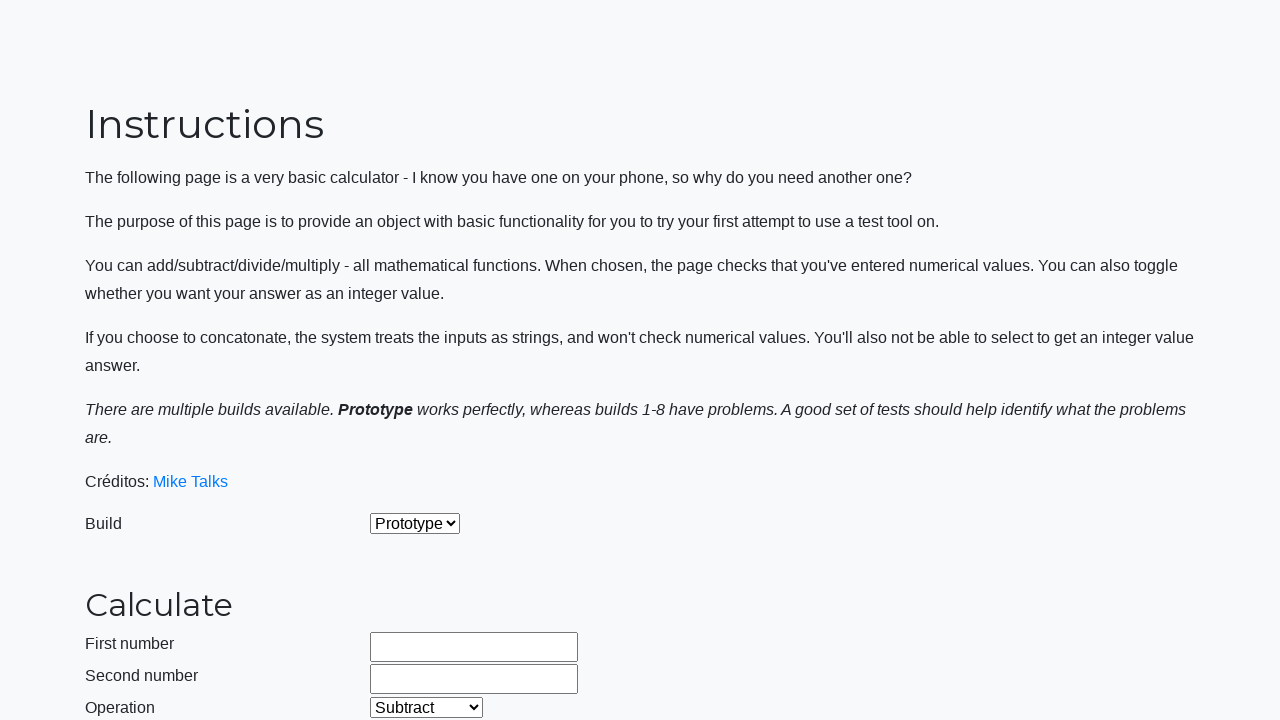

Filled first operand field with '9999999999' on #number1Field
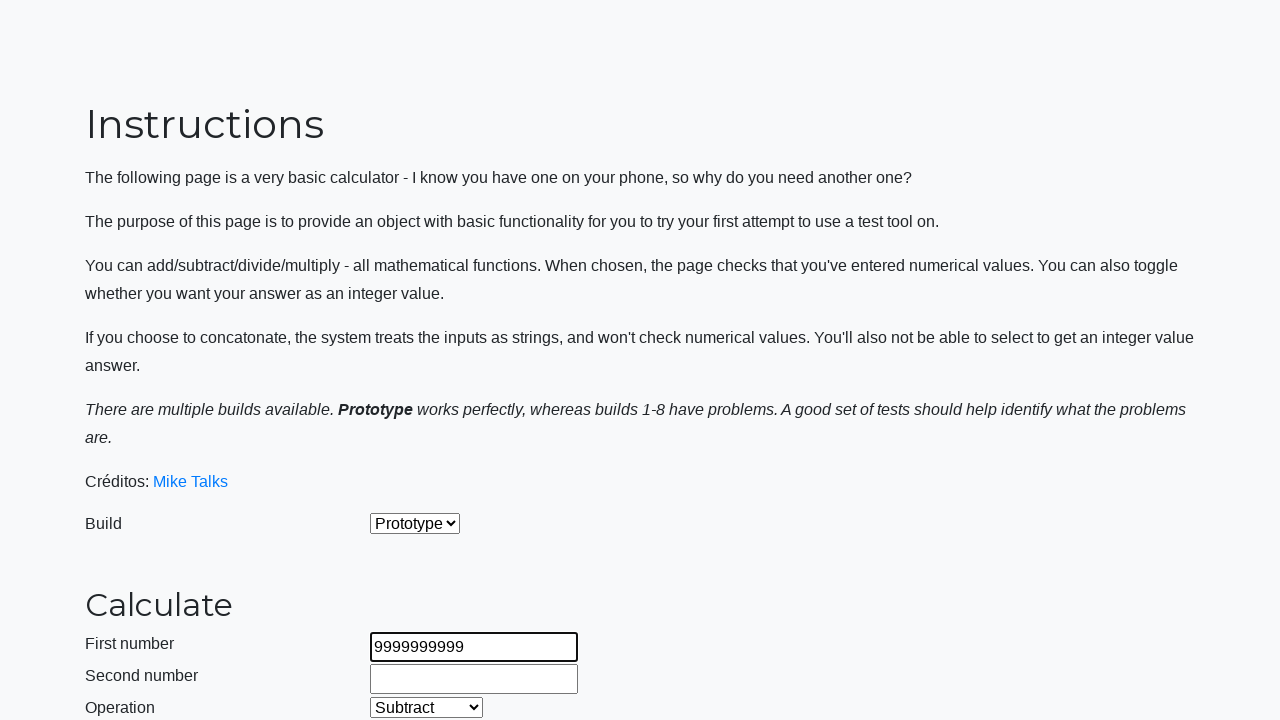

Filled second operand field with '-9999999999' on #number2Field
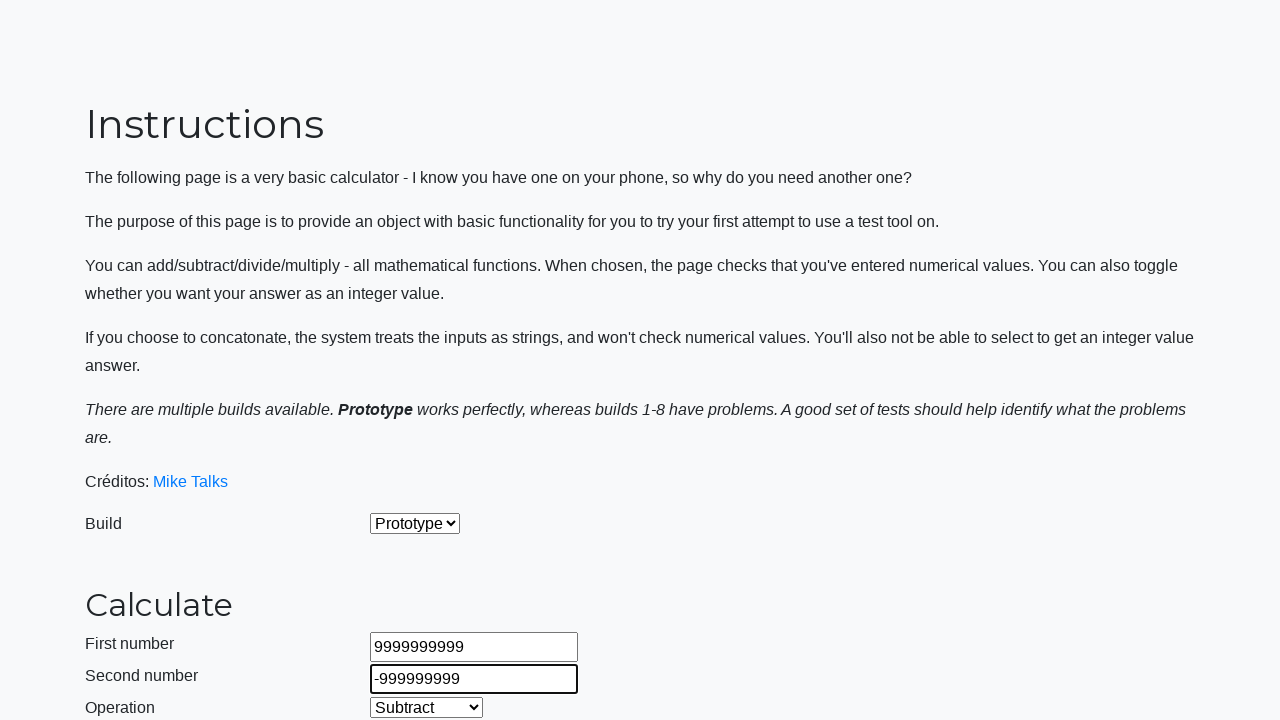

Clicked calculate button to perform decimal subtraction with negative second operand at (422, 451) on #calculateButton
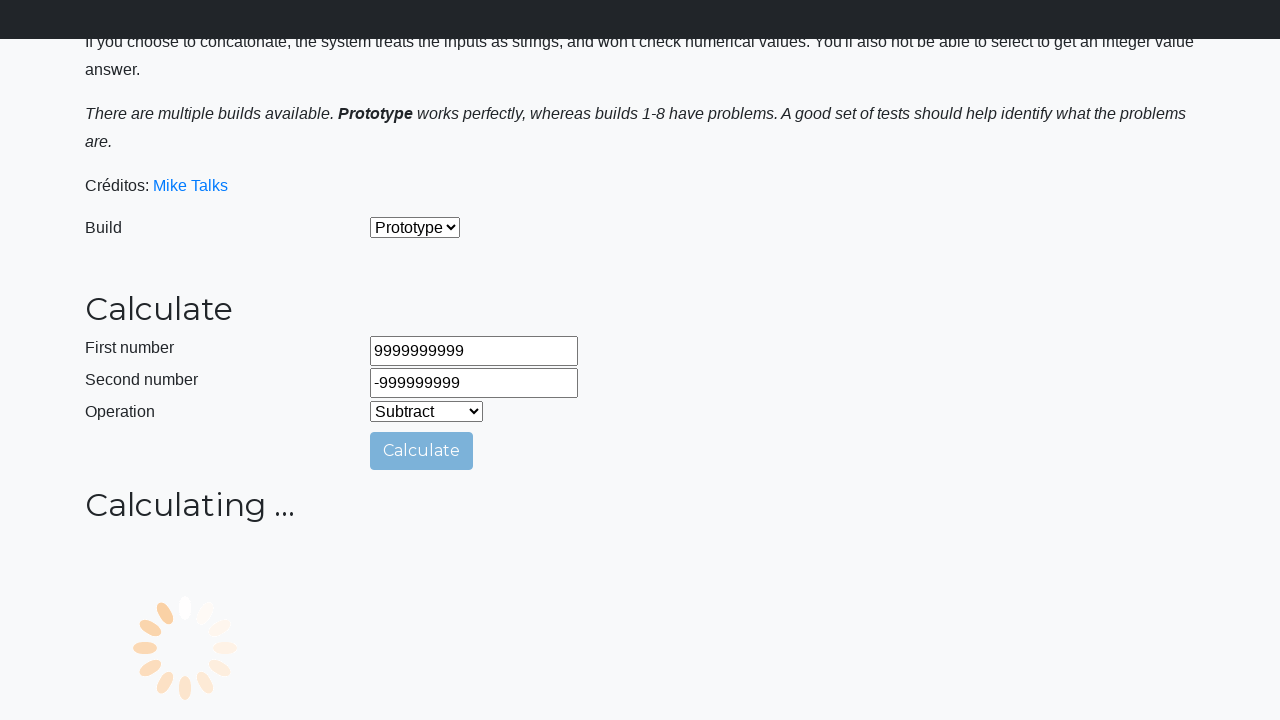

Waited 2 seconds for calculation result to display
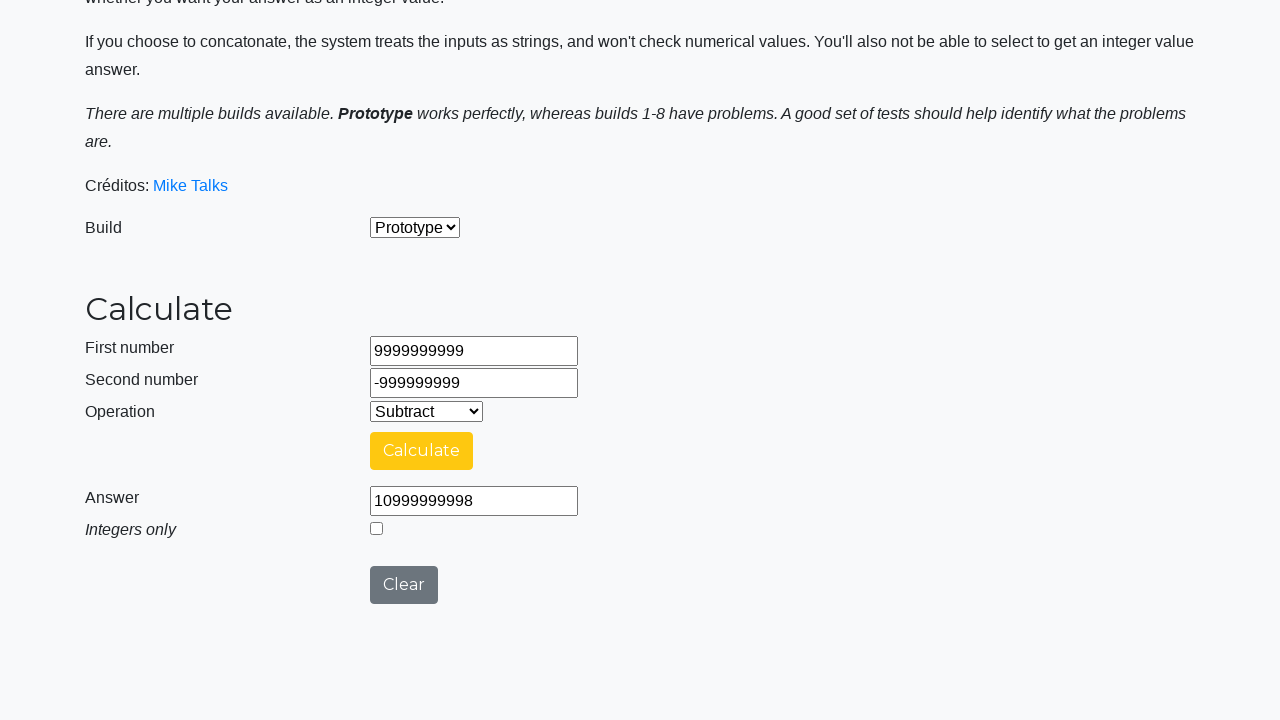

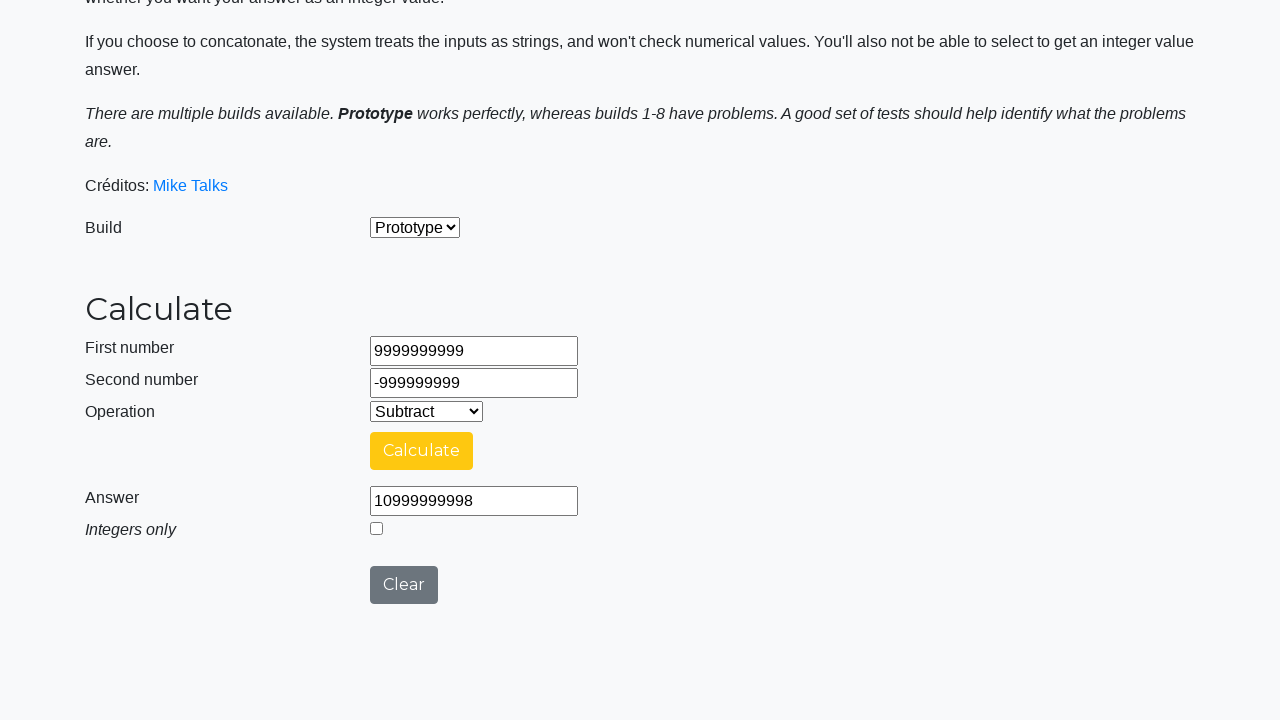